Demonstrates injecting jQuery Growl library into a webpage and displaying various notification messages (standard, error, notice, warning) using JavaScript execution.

Starting URL: http://the-internet.herokuapp.com

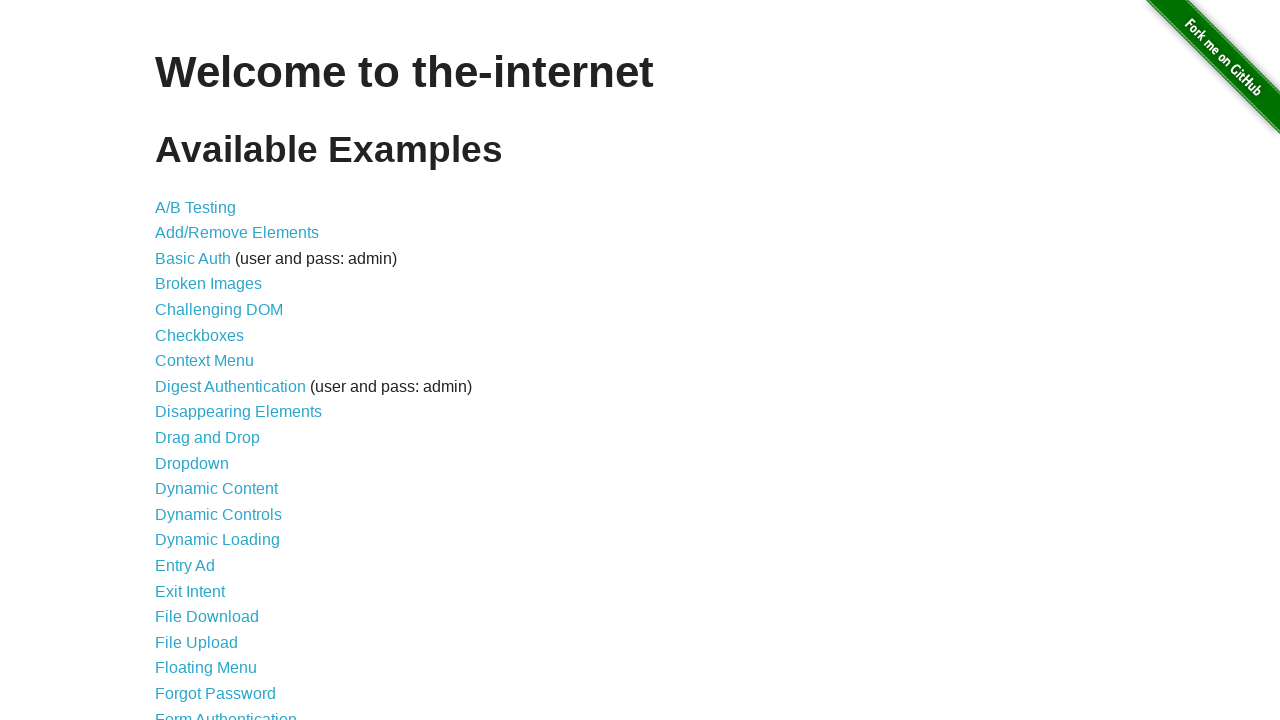

Injected jQuery library into the page if not already present
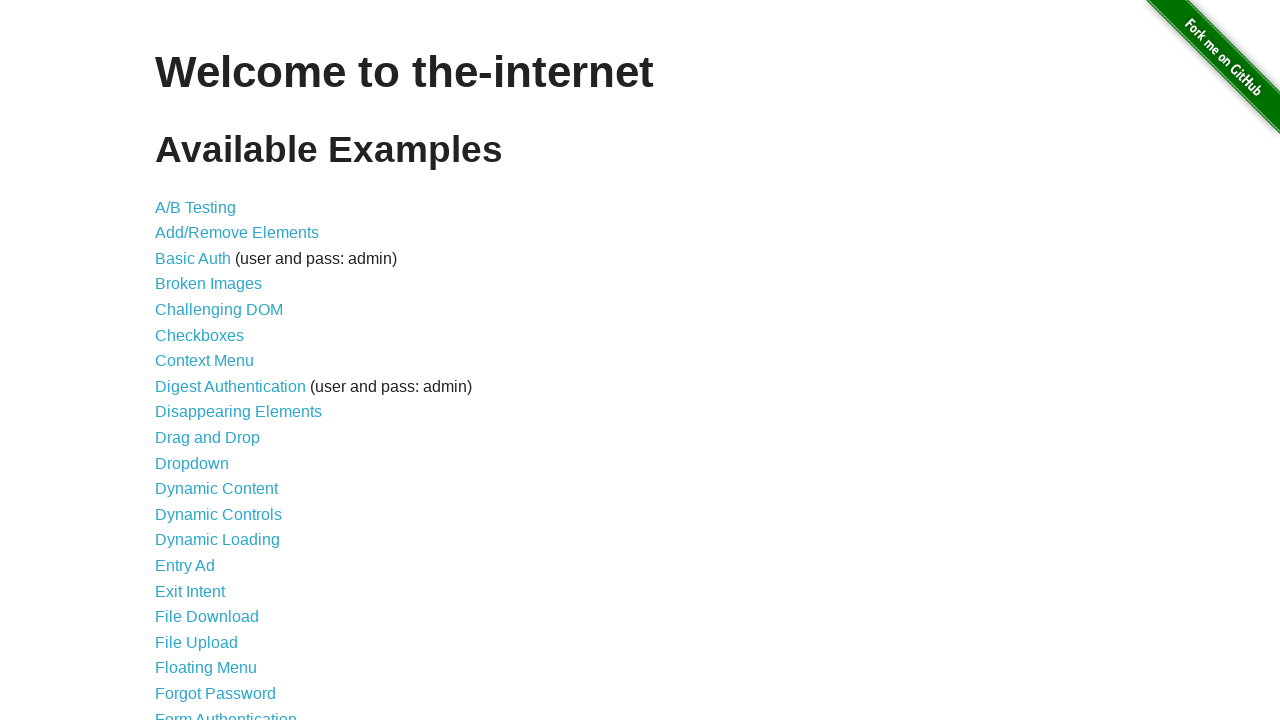

Waited for jQuery to load and become available
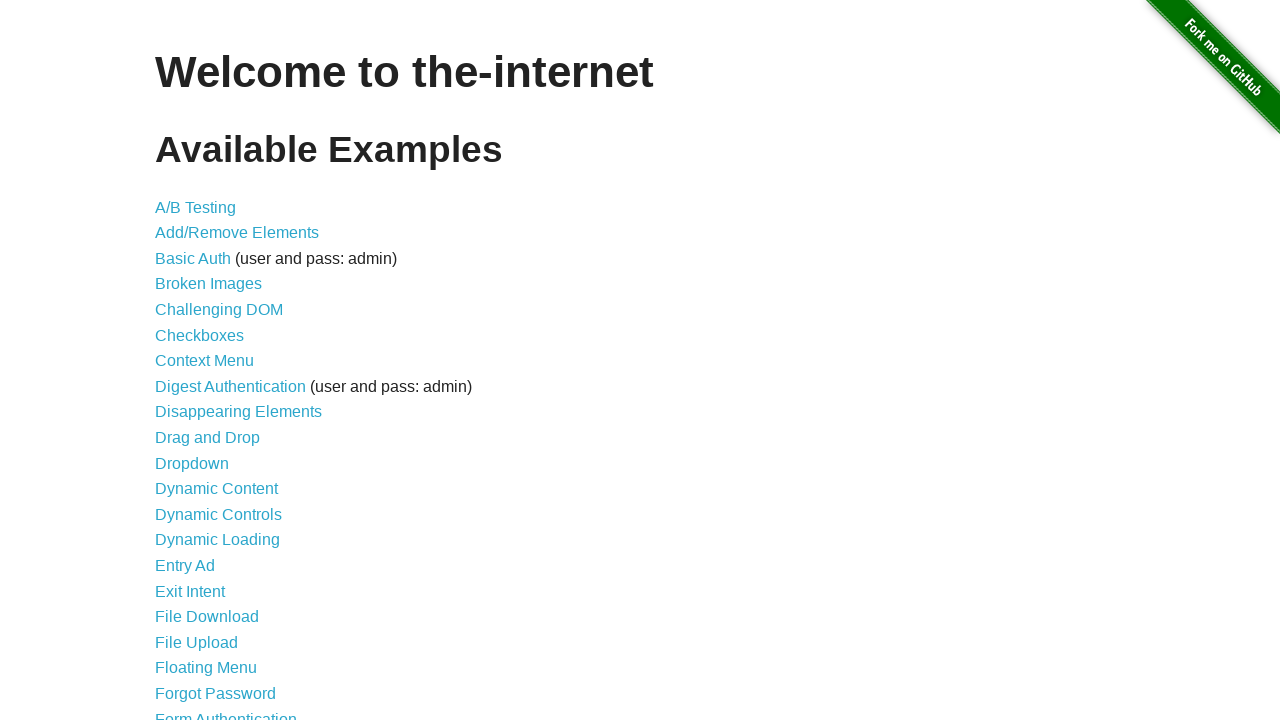

Loaded jQuery Growl library into the page
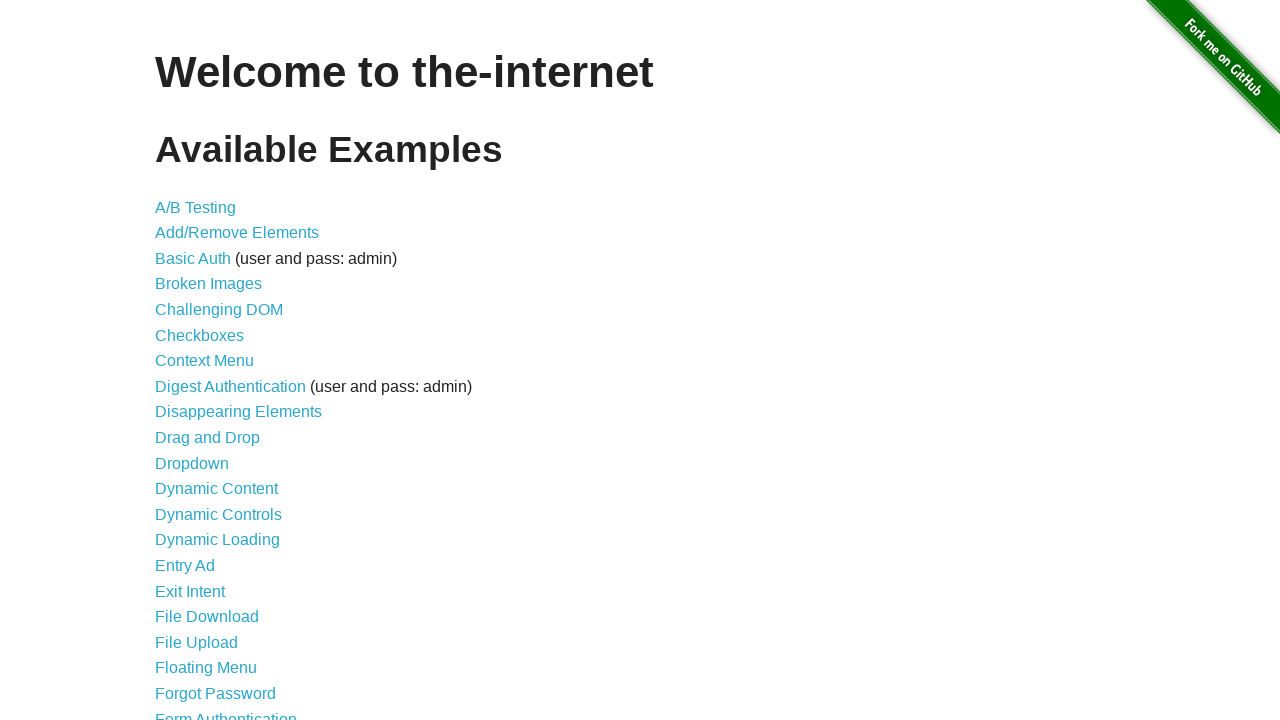

Added jQuery Growl CSS stylesheet to the page
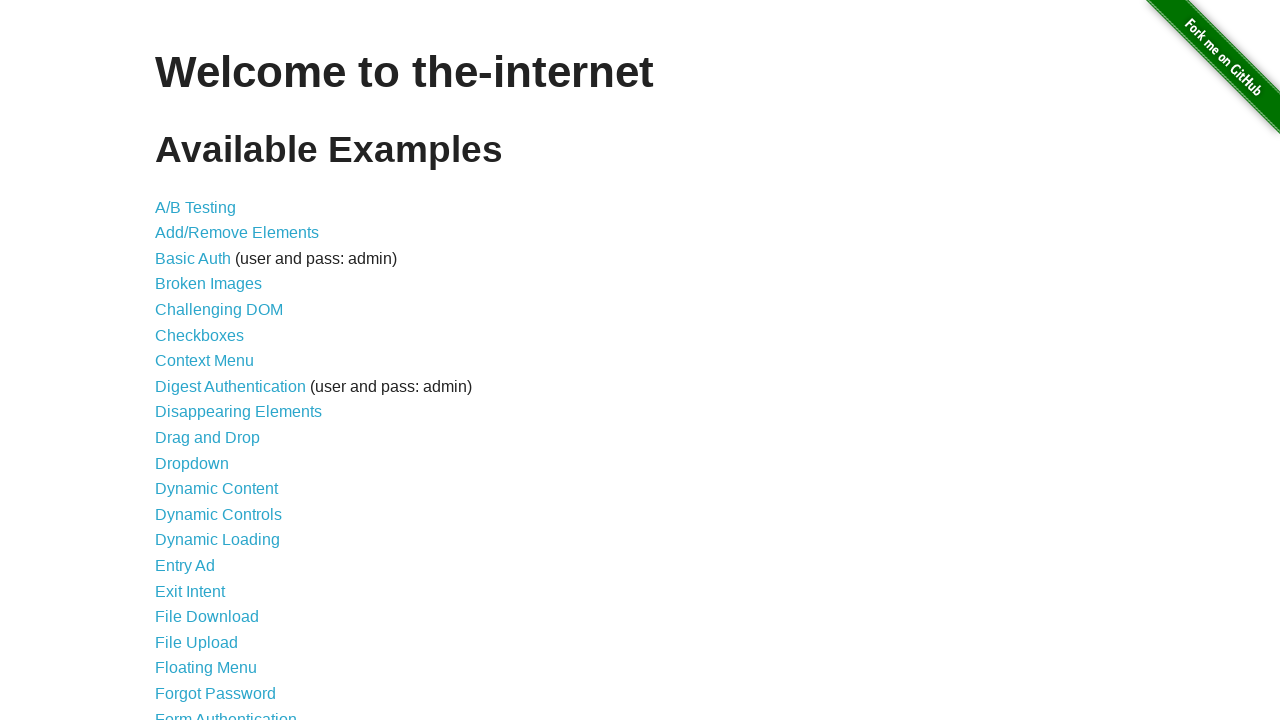

Waited for jQuery Growl plugin to be available
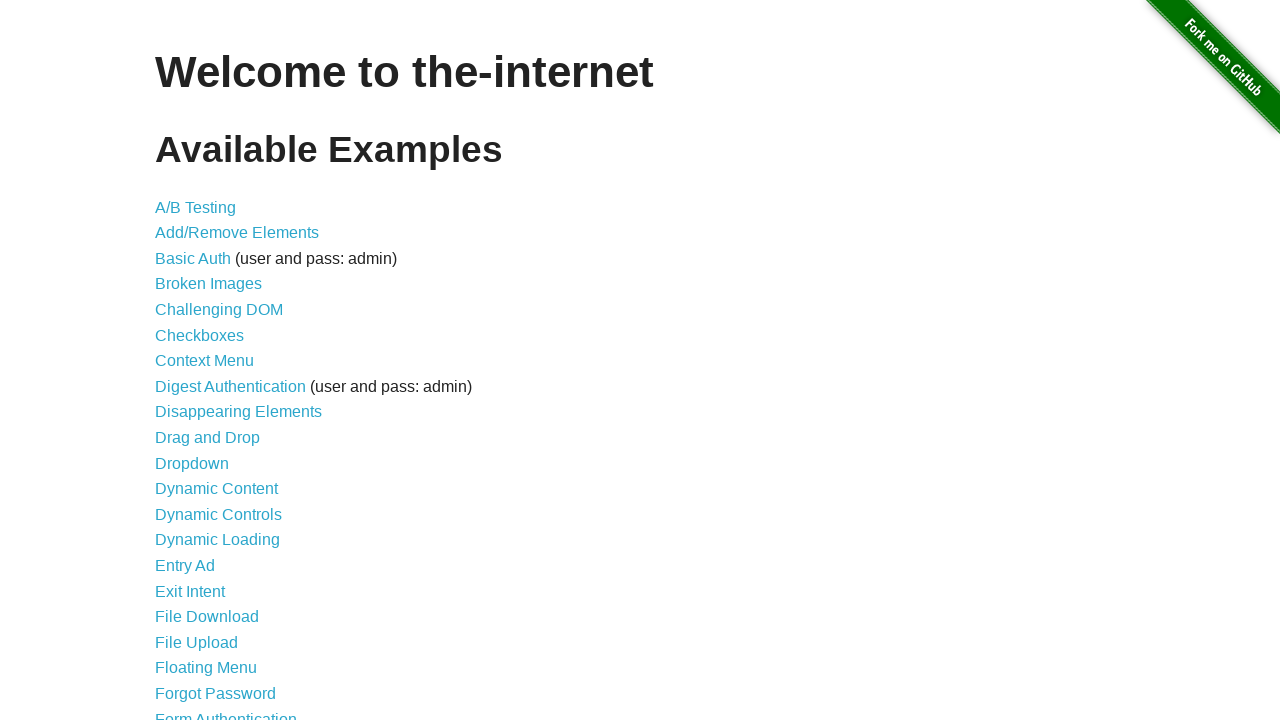

Displayed standard Growl notification with GET title and / message
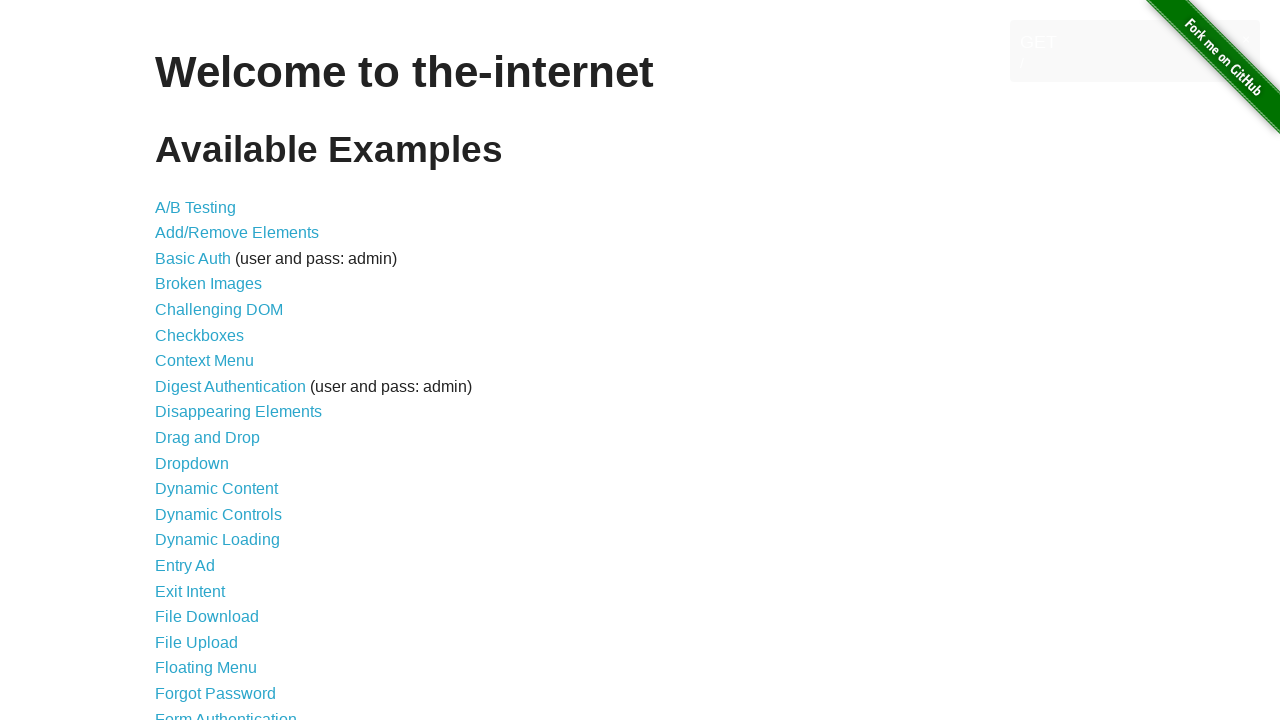

Displayed error Growl notification
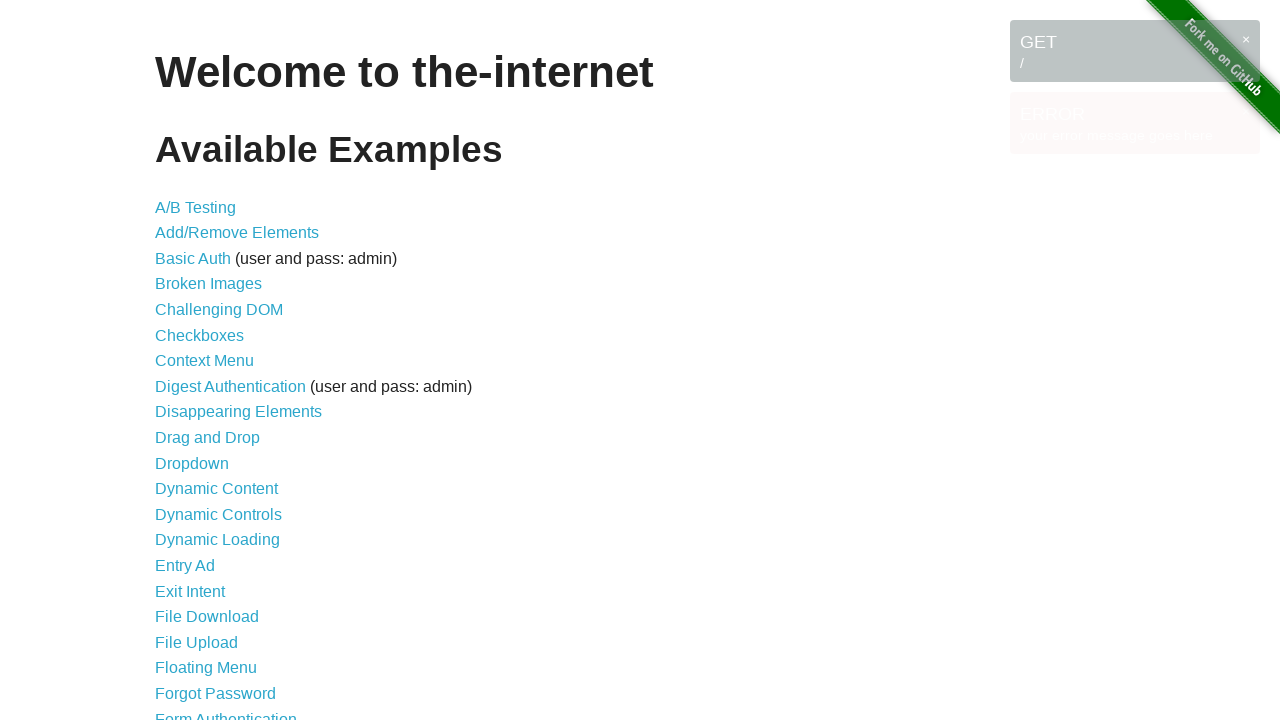

Displayed notice Growl notification
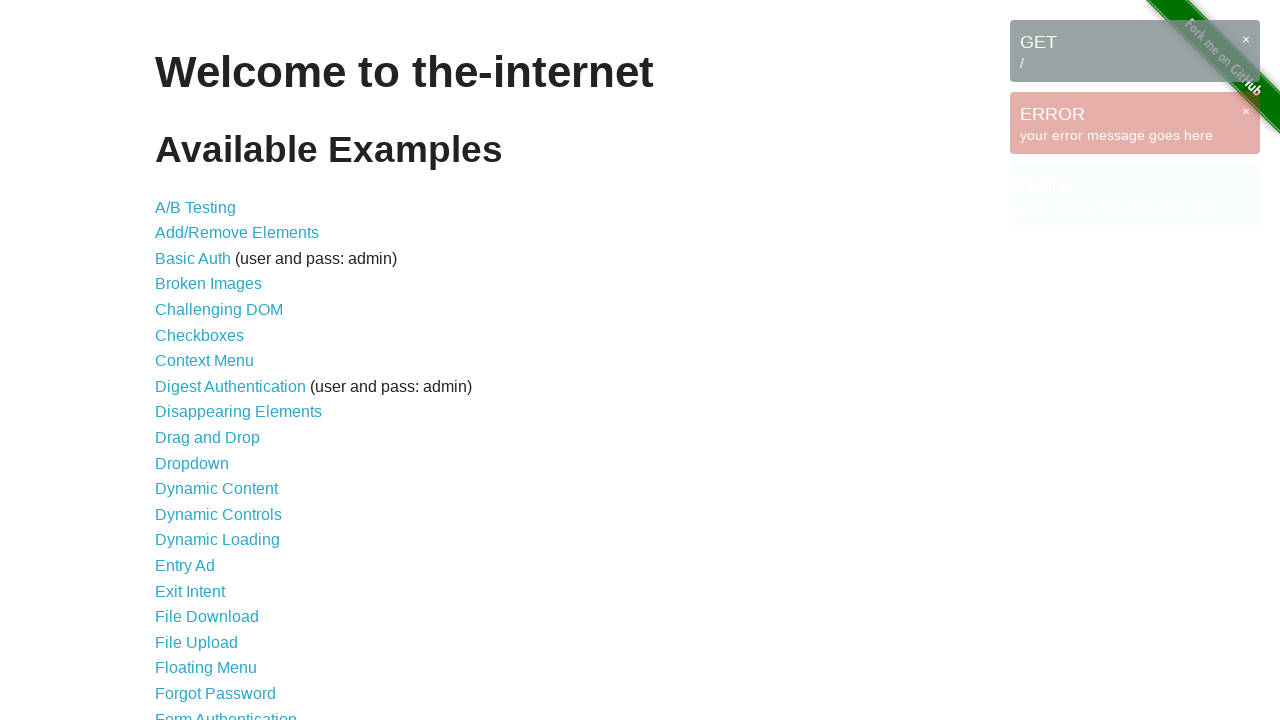

Displayed warning Growl notification
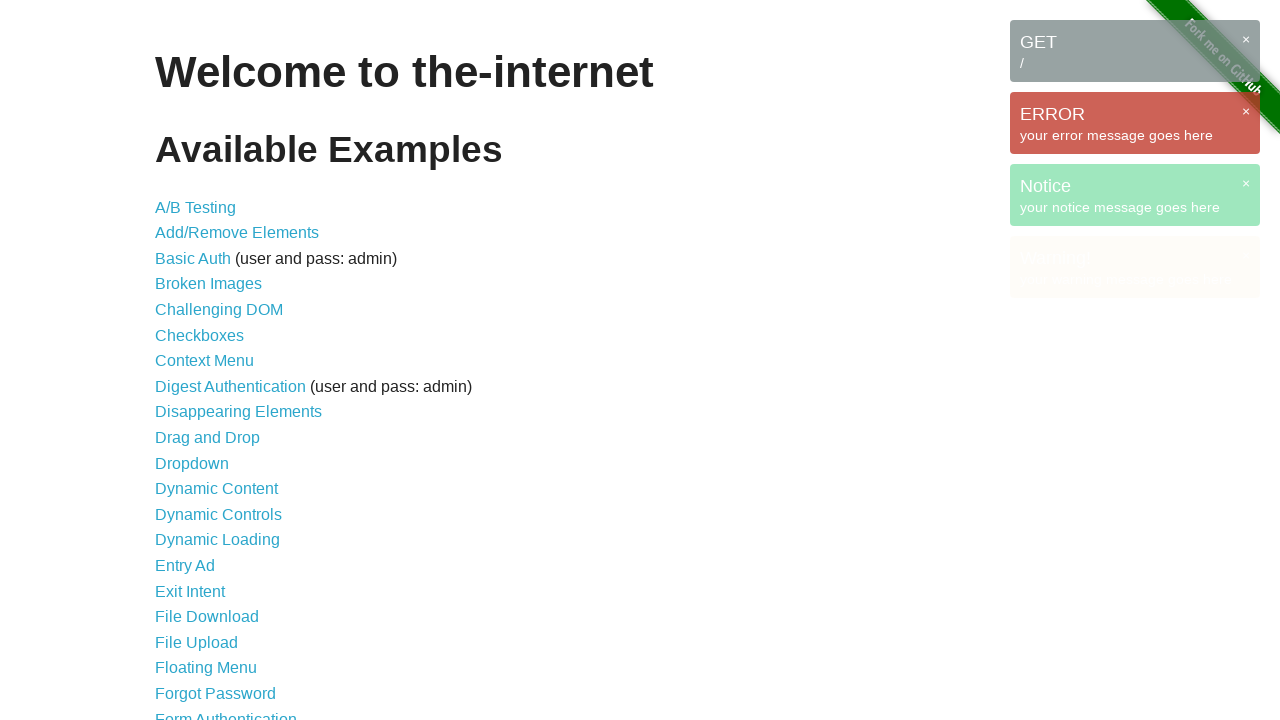

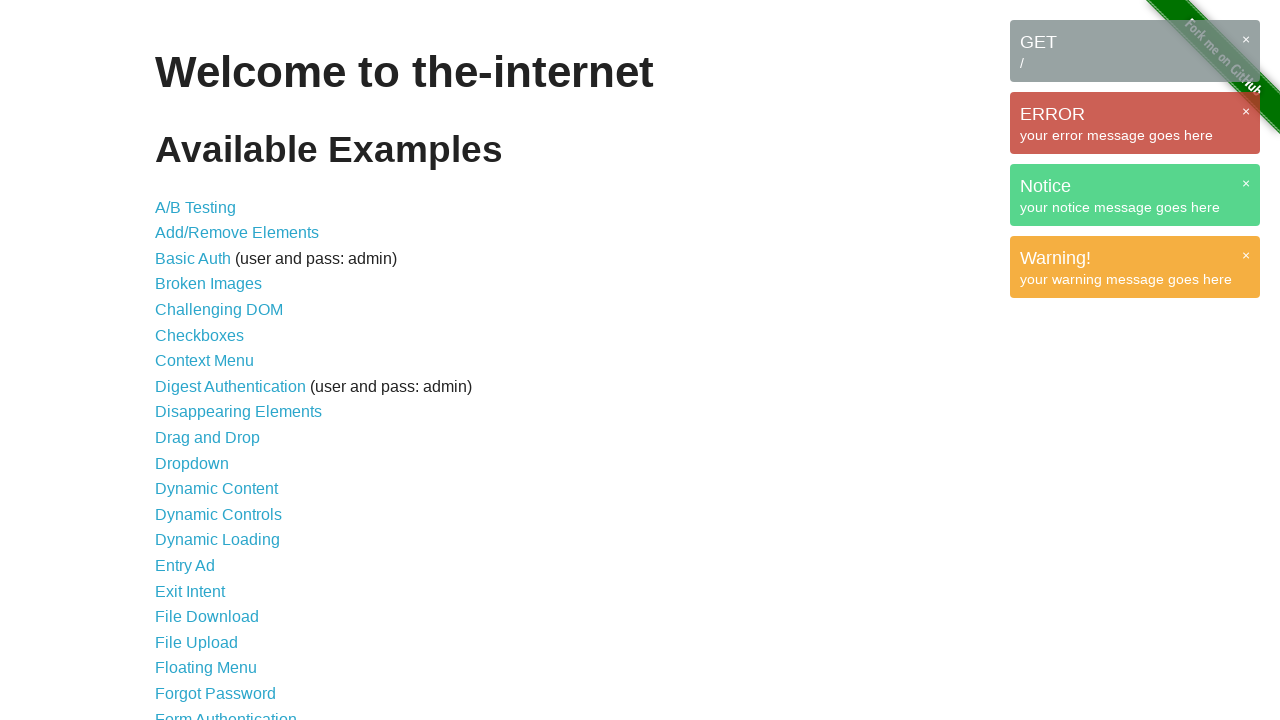